Tests window popup handling by clicking a button that opens a new tab, then switching to the new tab and clicking on a Training link

Starting URL: https://skpatro.github.io/demo/links/

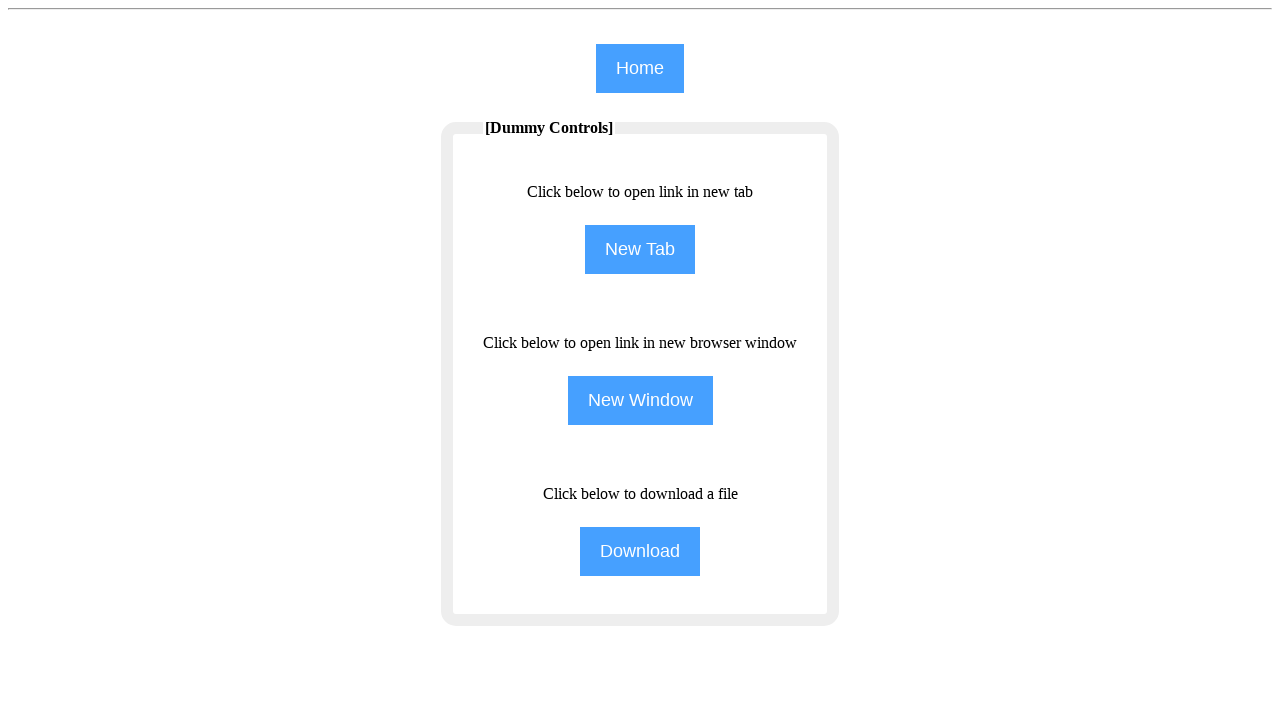

Clicked the 'New Tab' button at (640, 250) on input[name='NewTab']
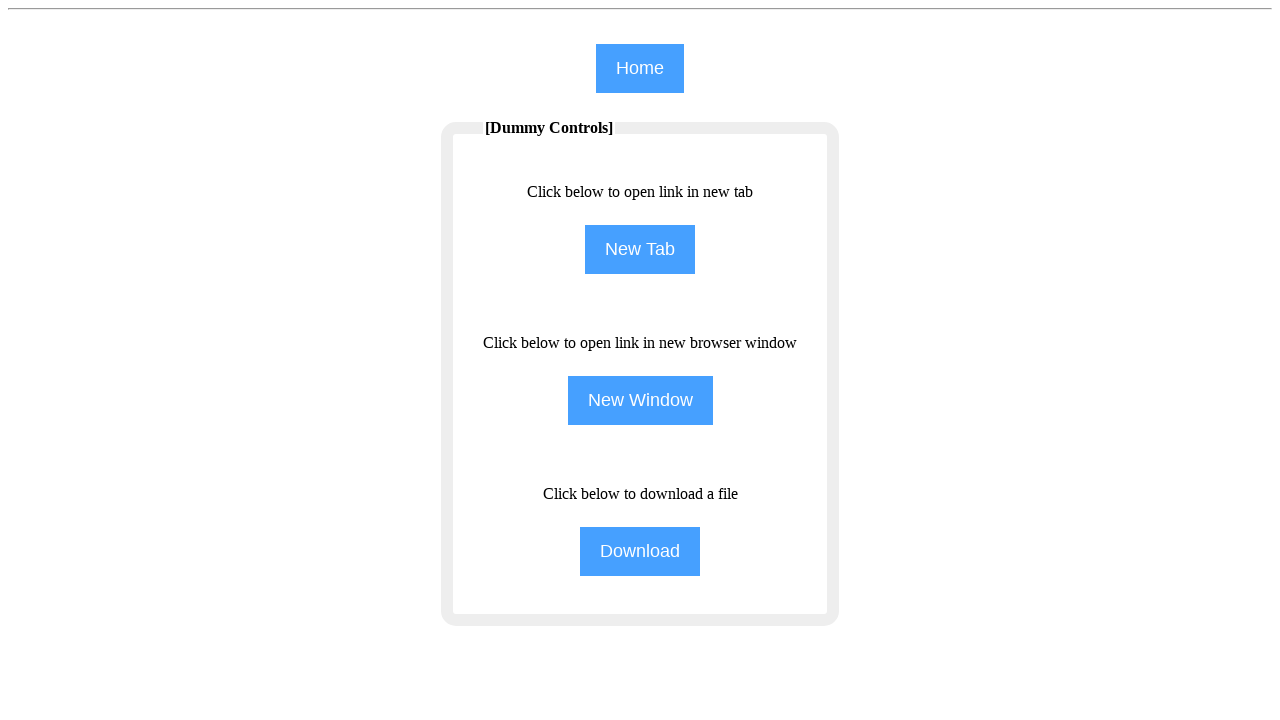

New tab opened and captured at (640, 250) on input[name='NewTab']
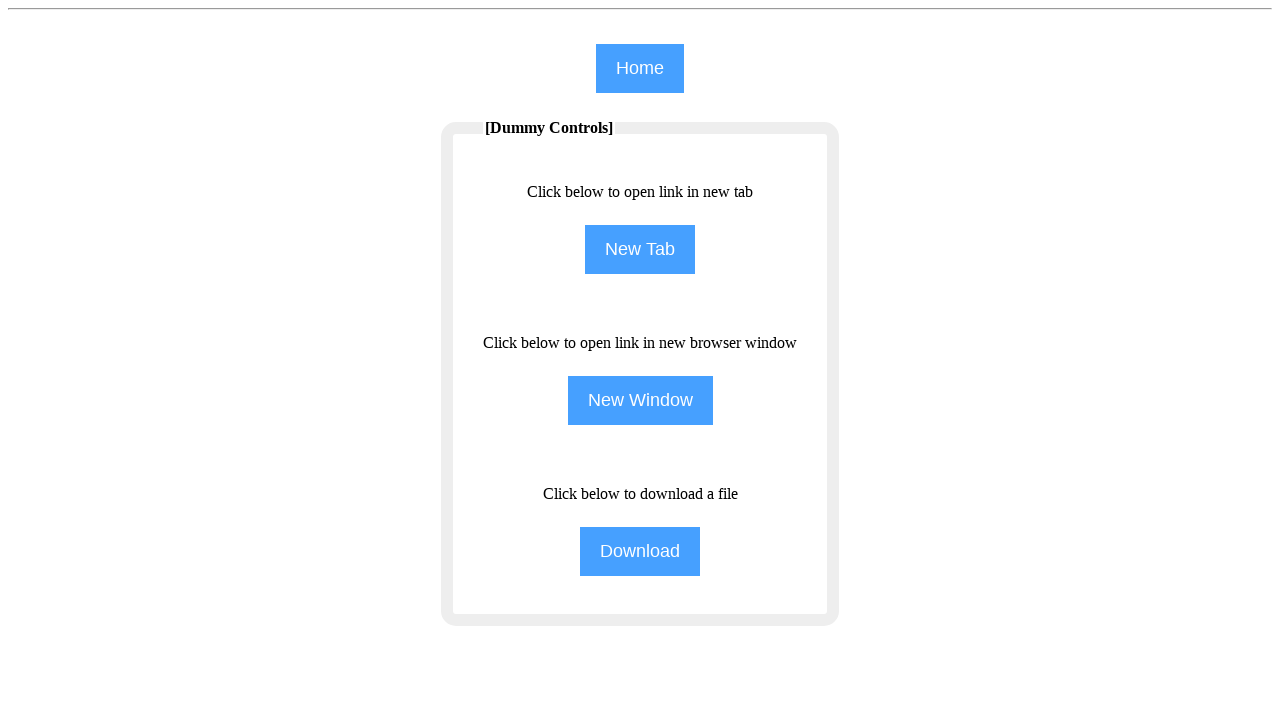

New page loaded completely
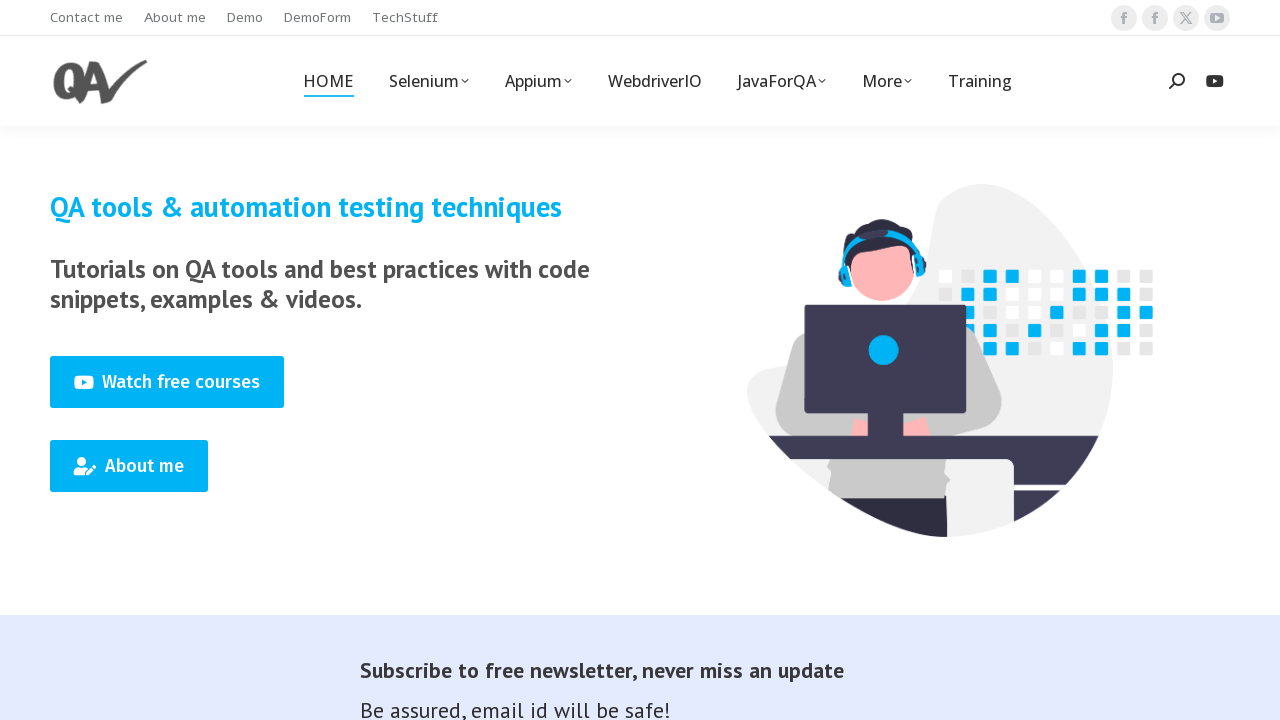

Clicked the Training link in the new tab at (980, 81) on xpath=//span[text()='Training']
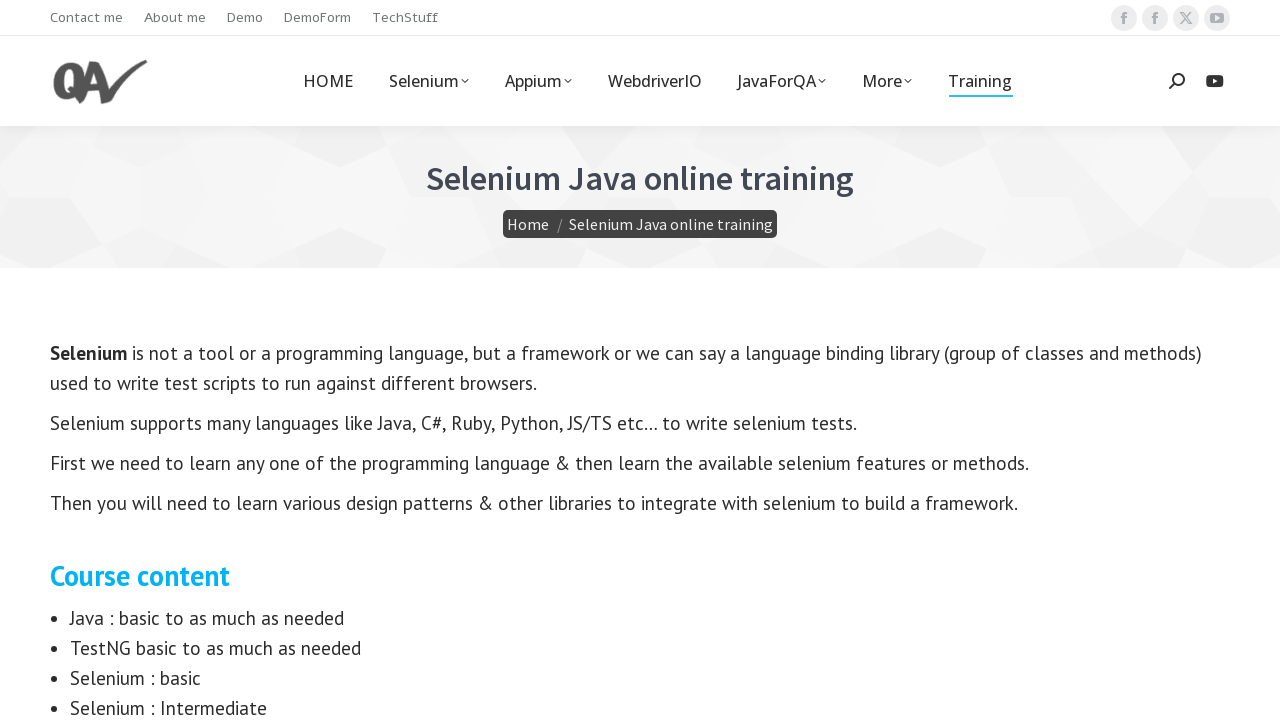

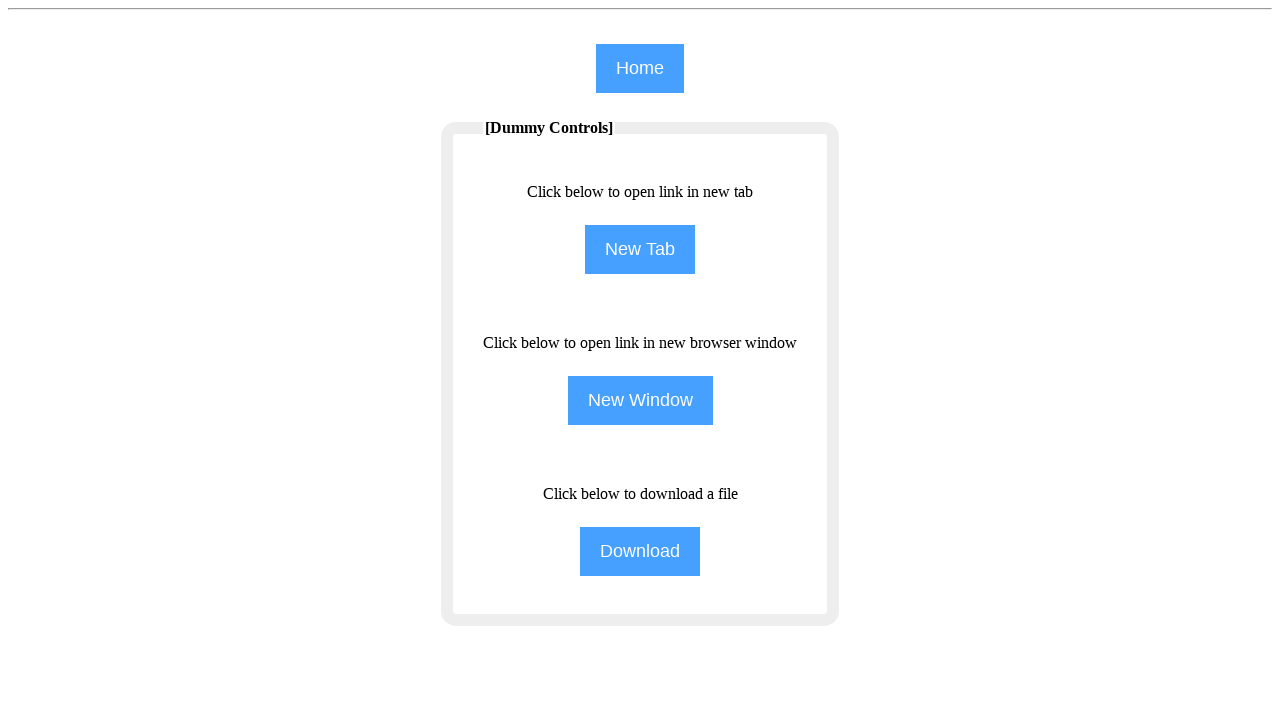